Tests a documentation site by verifying navbar content, clicking on Research menu to expand dropdown and checking for company links, navigating to GitLab Research page, and testing sidebar header interactions for caret icon duplication issues.

Starting URL: https://klysera.github.io/people-and-culture/

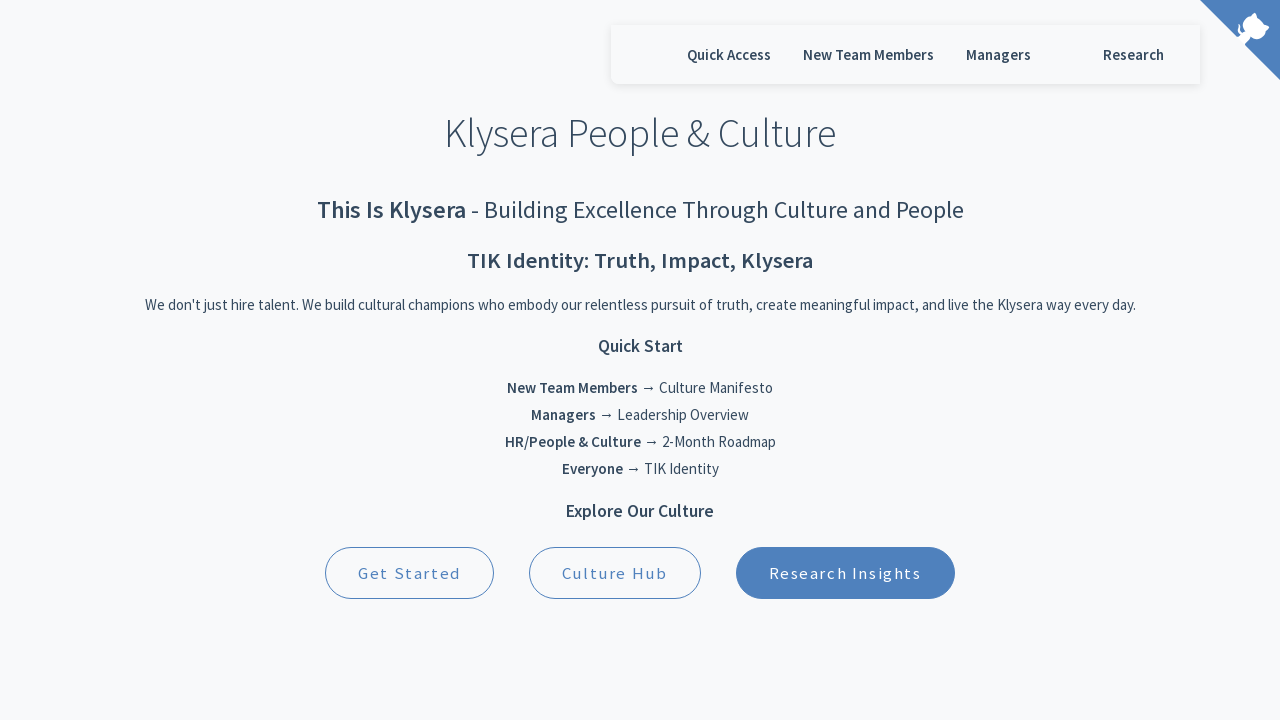

Waited for page to reach networkidle state
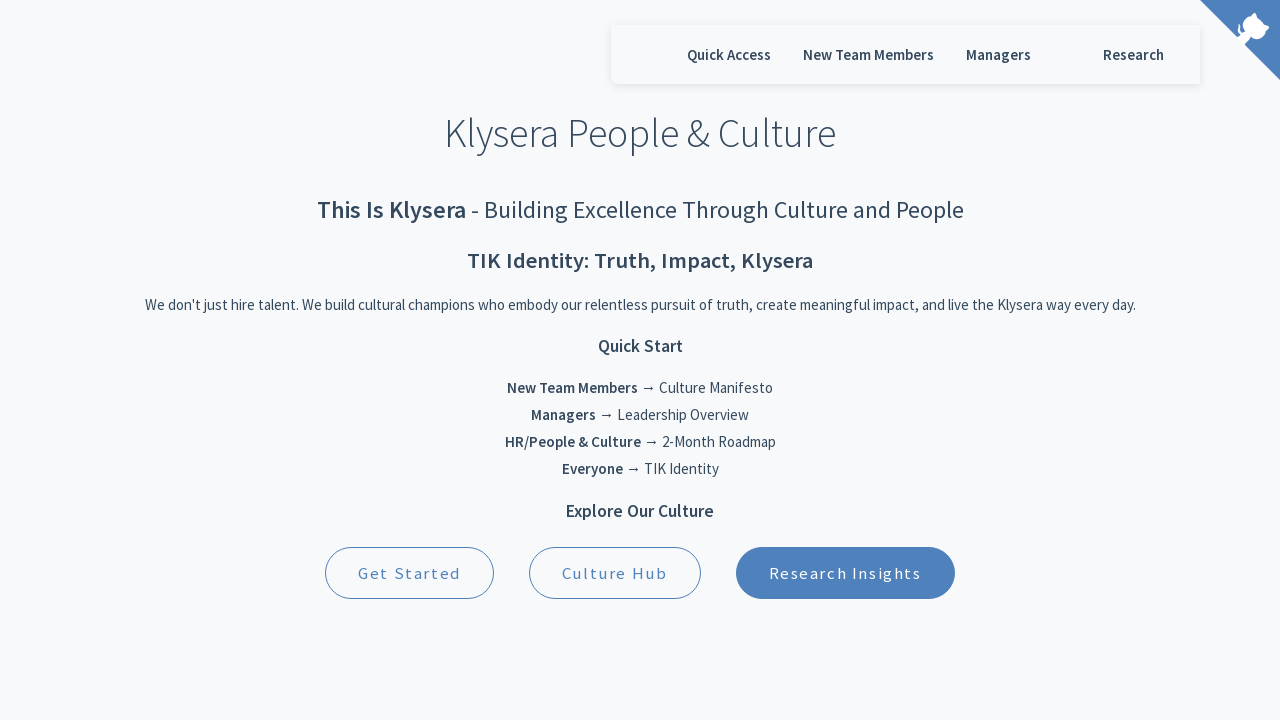

Waited 5 seconds for additional page content to load
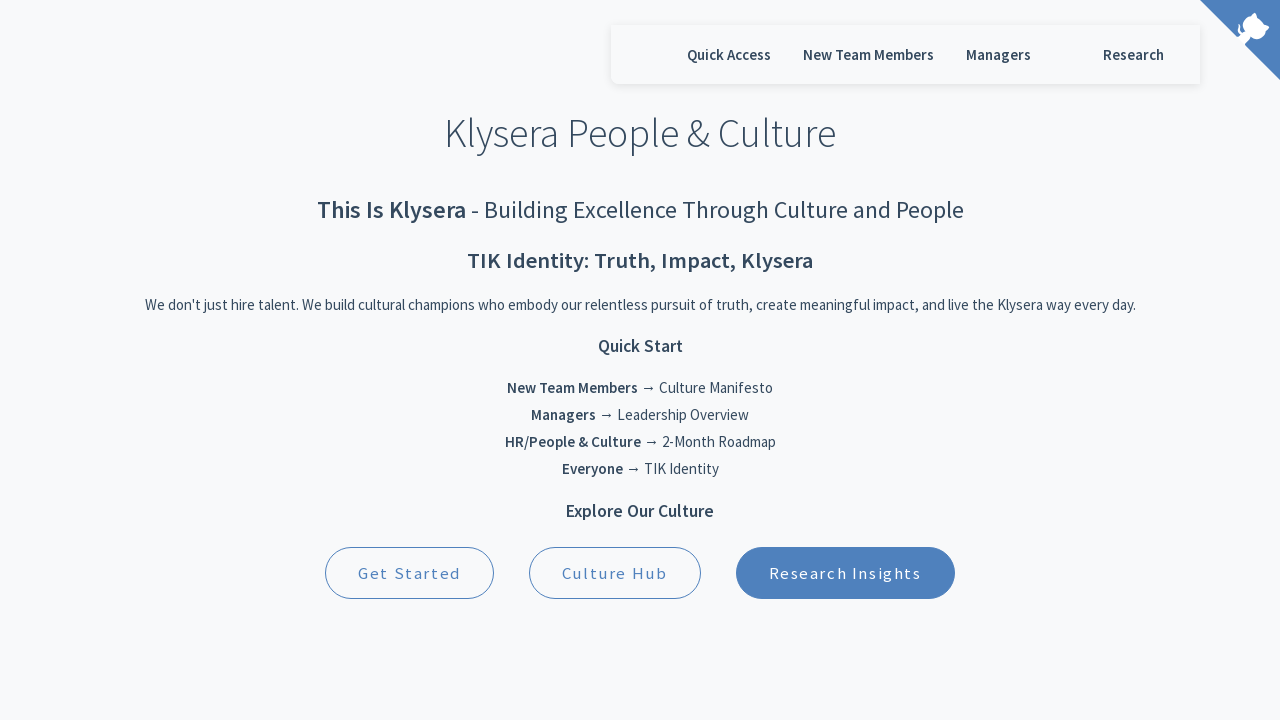

Clicked Research menu to expand dropdown at (1134, 54) on text=Research >> nth=0
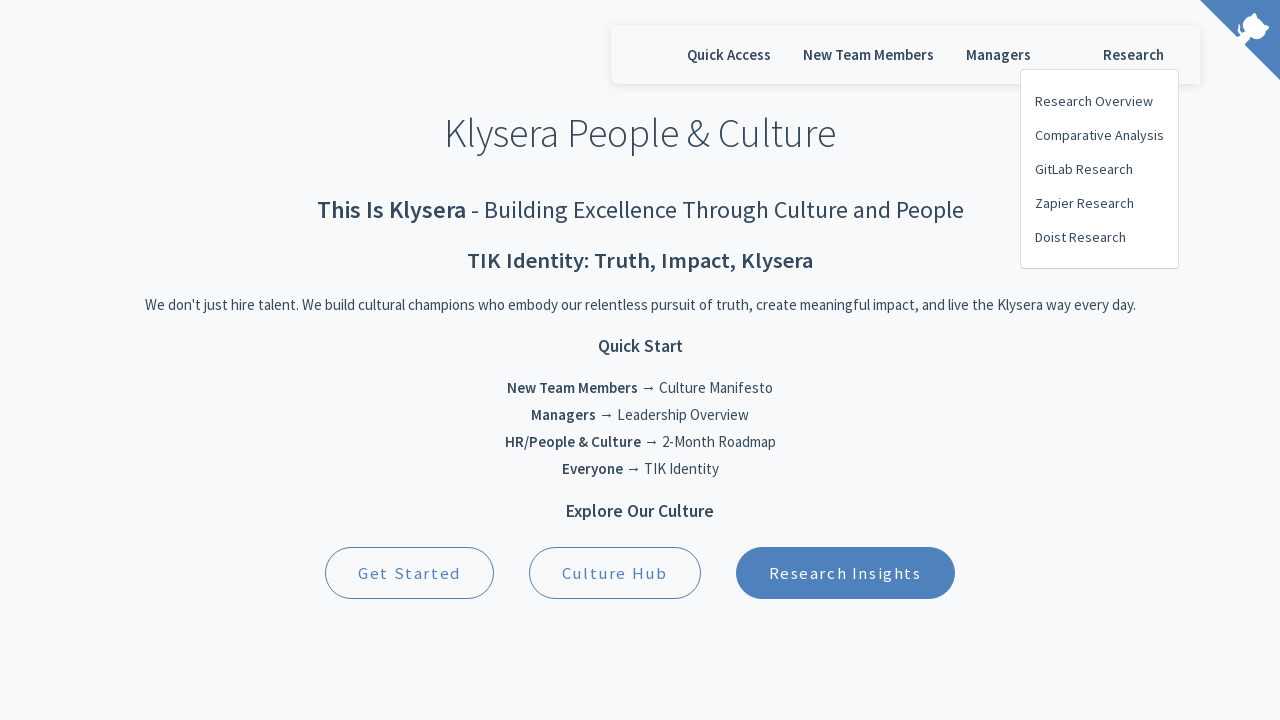

Waited for Research dropdown to fully expand
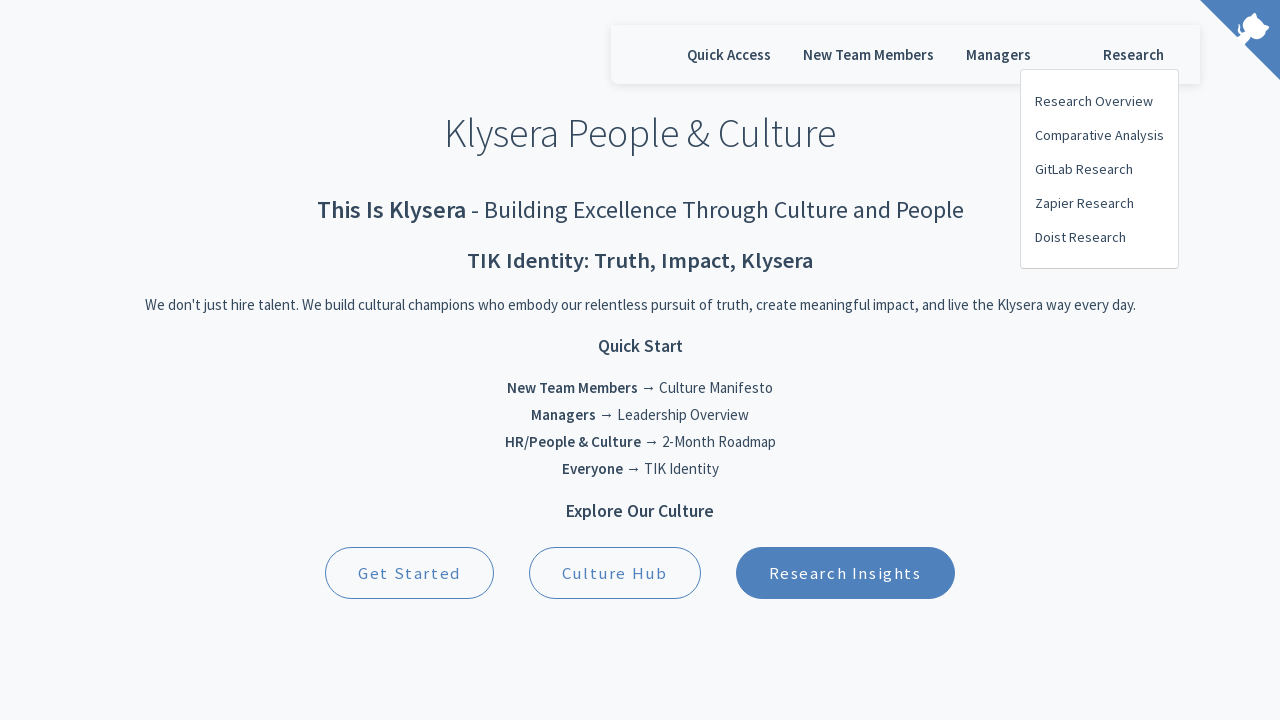

Clicked on GitLab Research link in dropdown at (1100, 169) on a:has-text("GitLab Research")
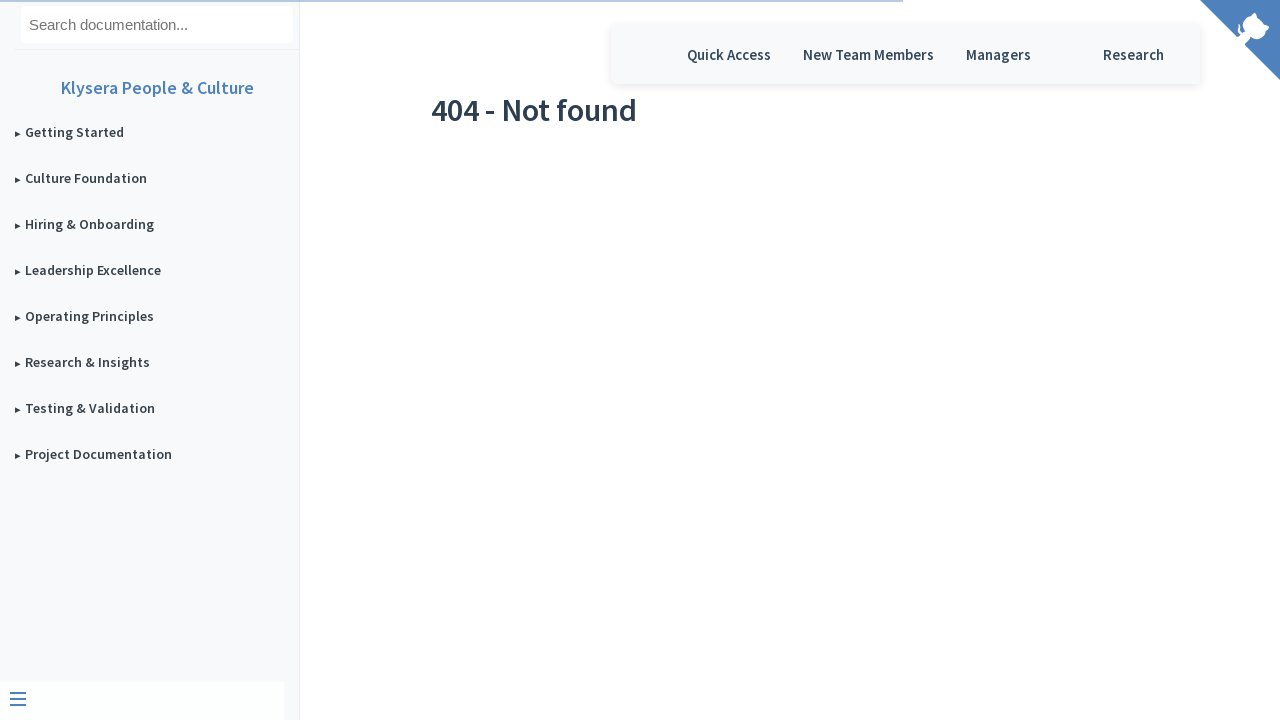

Waited for GitLab Research page to load
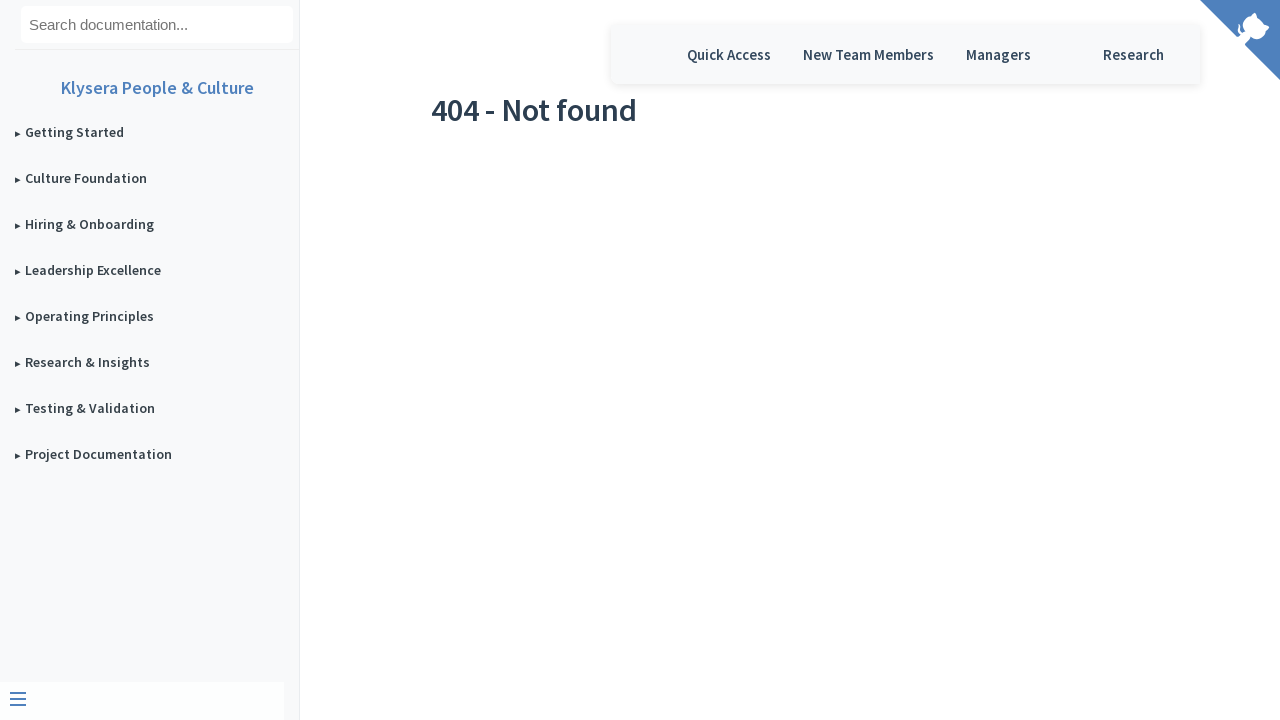

Navigated back to home page
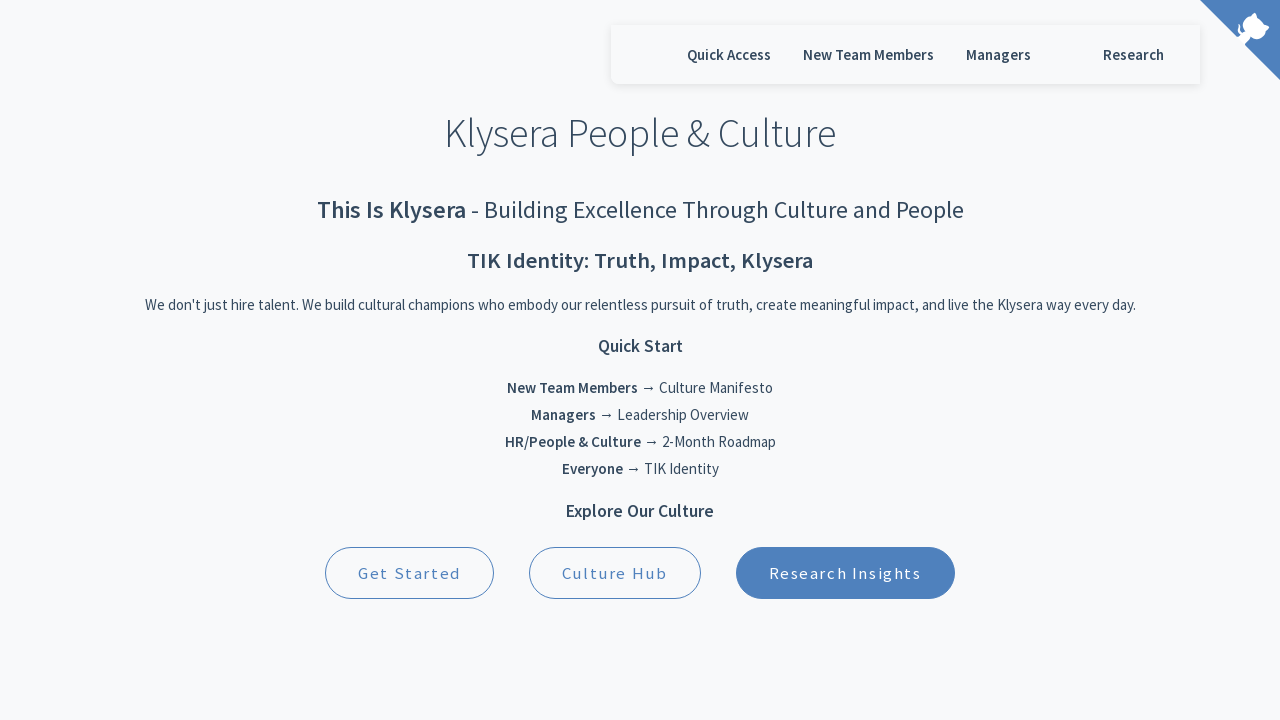

Waited for home page to reach networkidle state
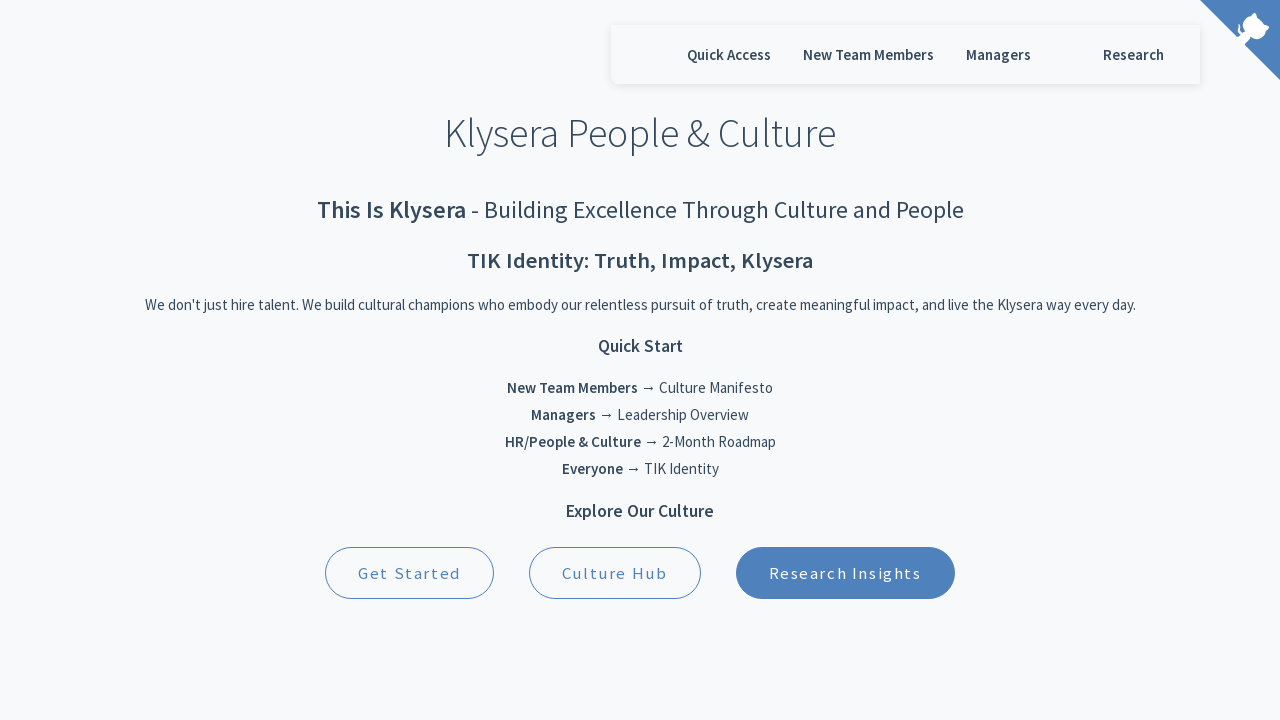

Waited 3 seconds for sidebar to fully render
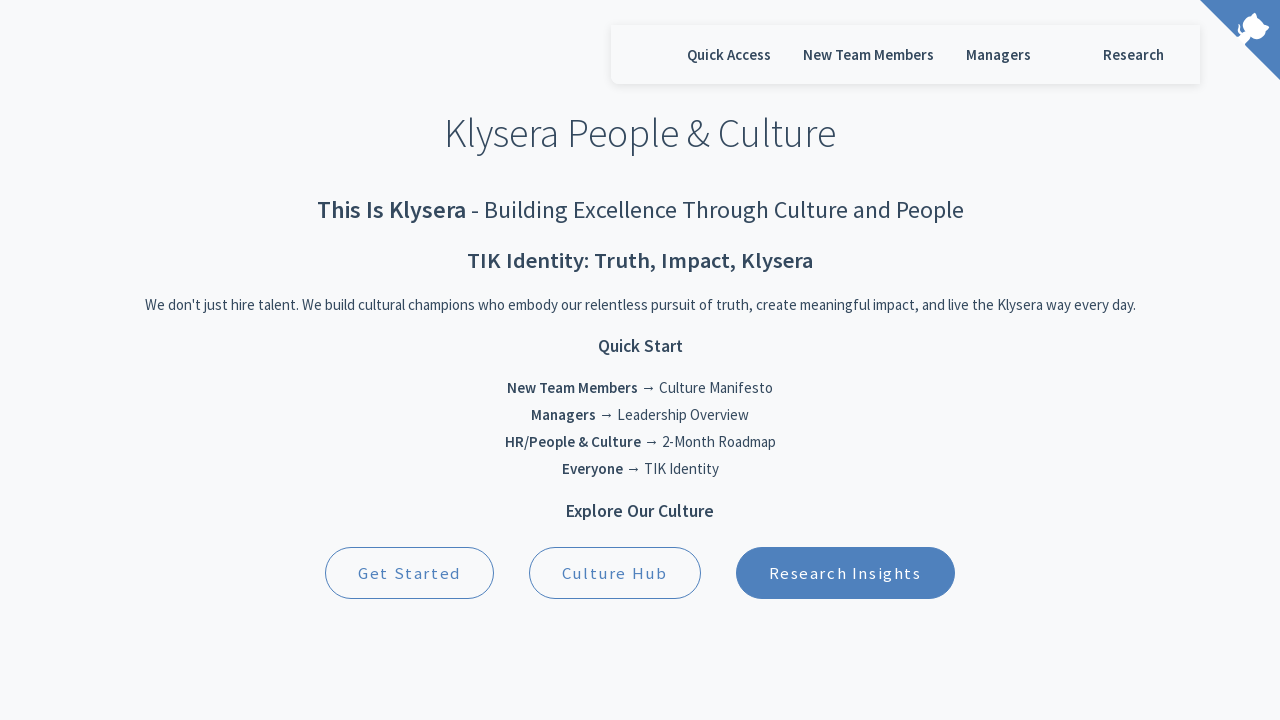

Clicked sidebar header 1 (first click) at (157, 360) on .sidebar h3 >> nth=0
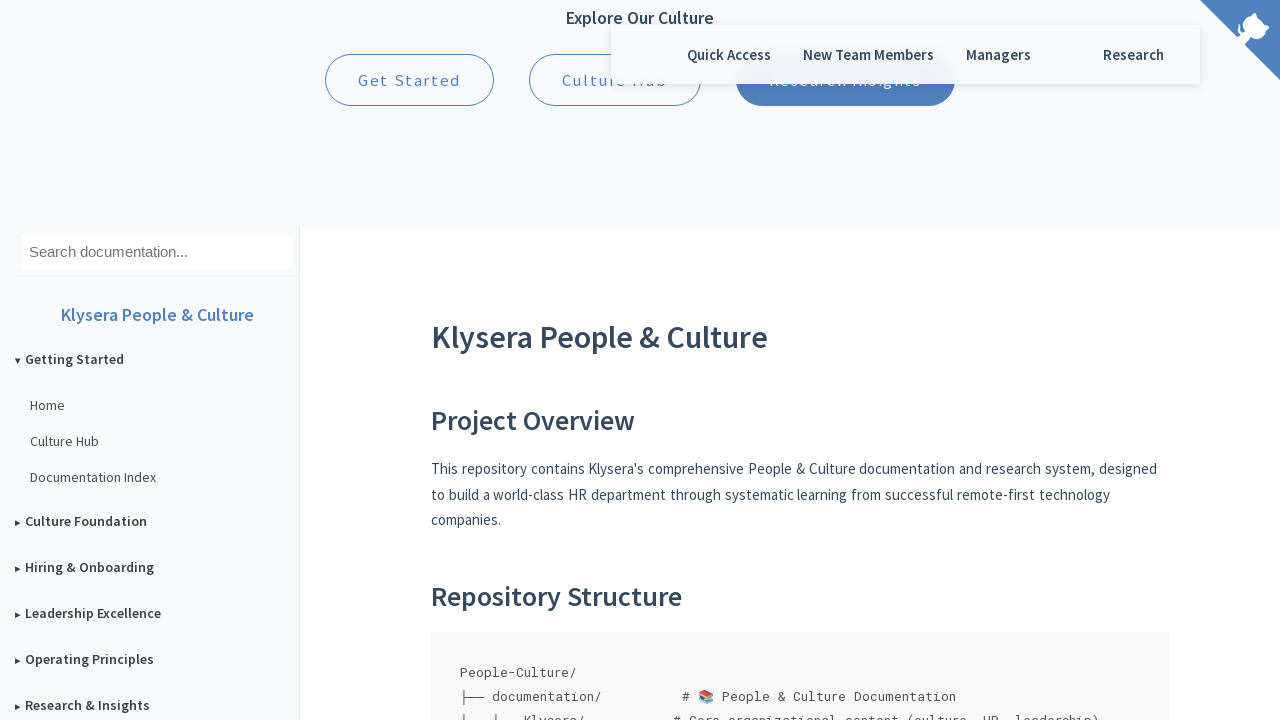

Waited for header 1 interaction to complete
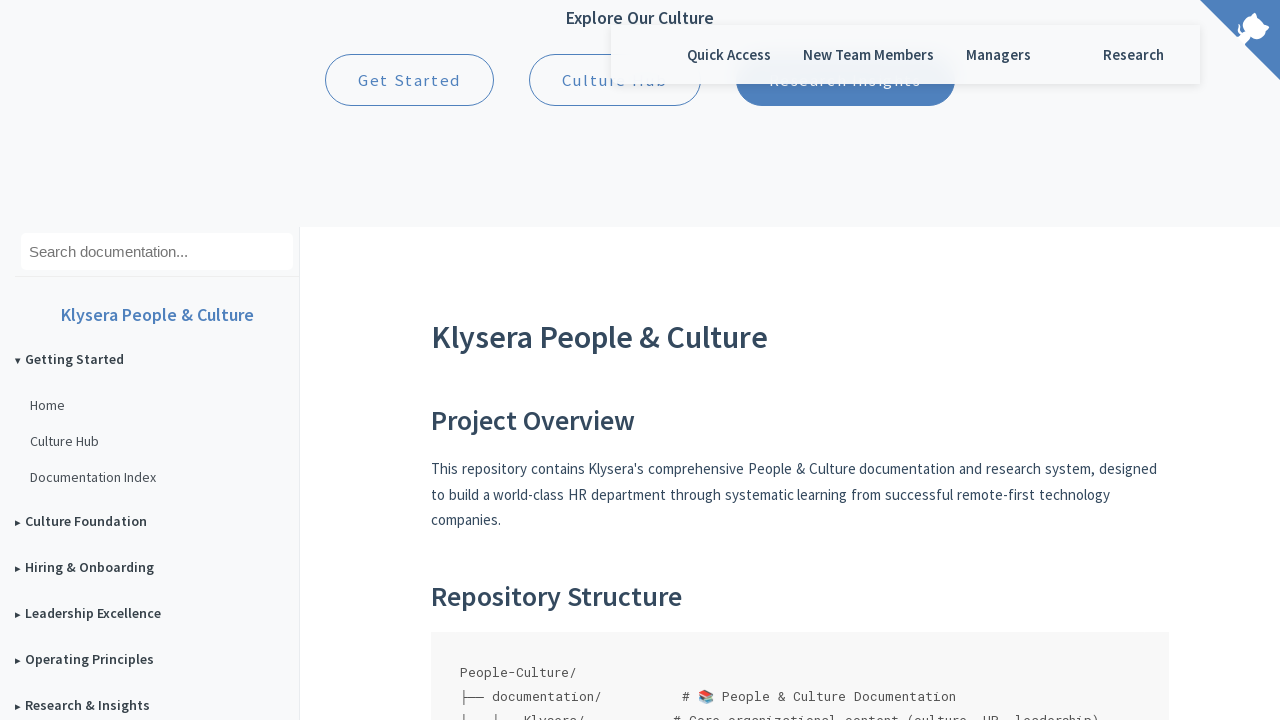

Clicked sidebar header 1 (second click) at (157, 360) on .sidebar h3 >> nth=0
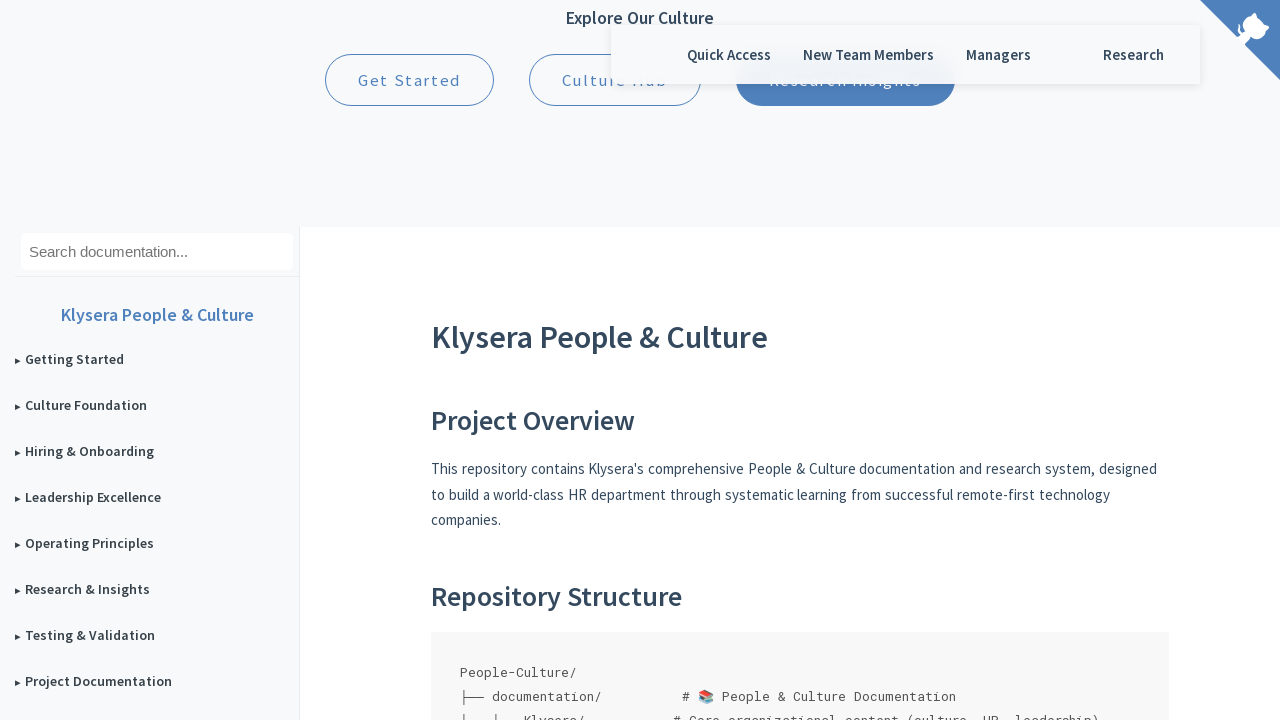

Waited for header 1 interaction to complete
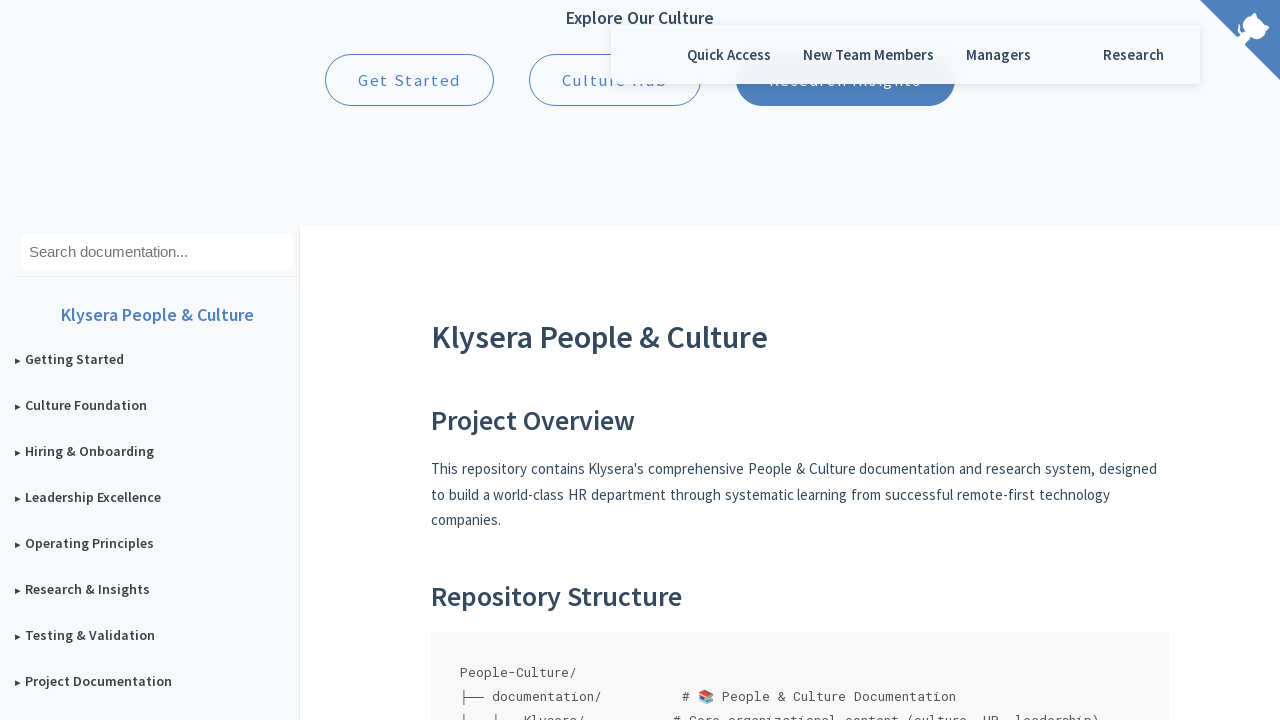

Clicked sidebar header 1 (third click) at (157, 360) on .sidebar h3 >> nth=0
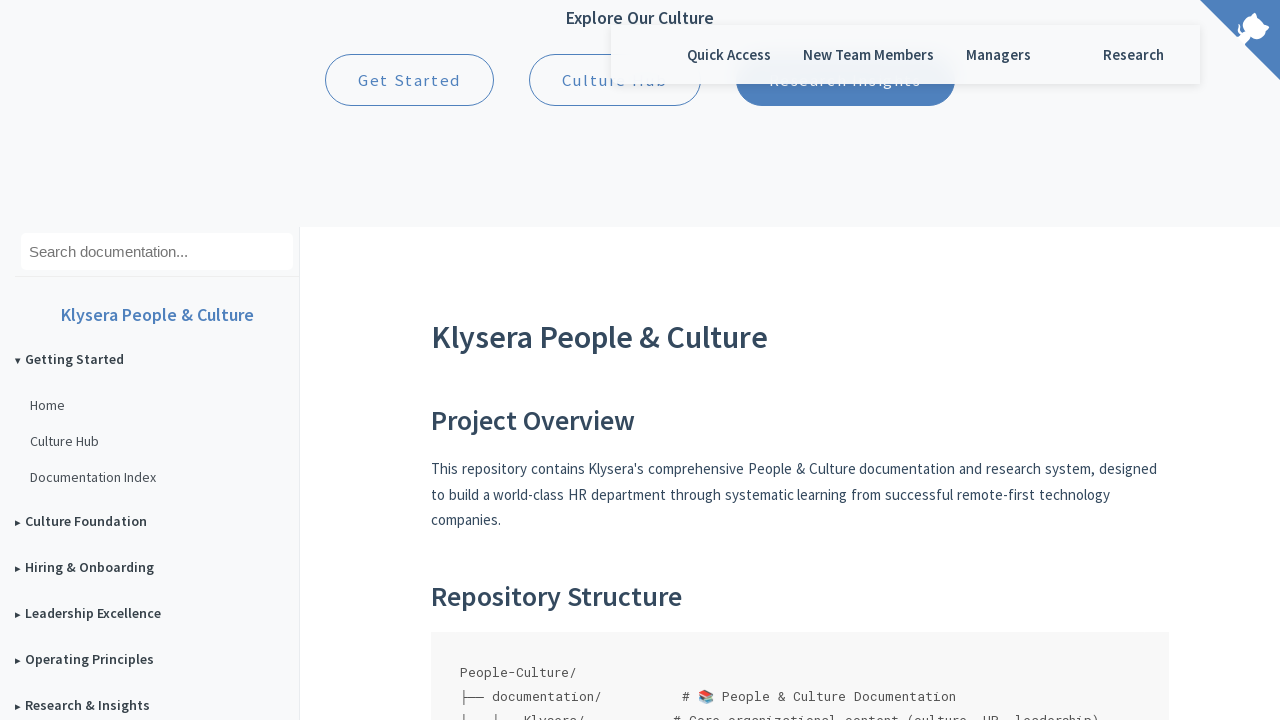

Waited for header 1 interaction to complete
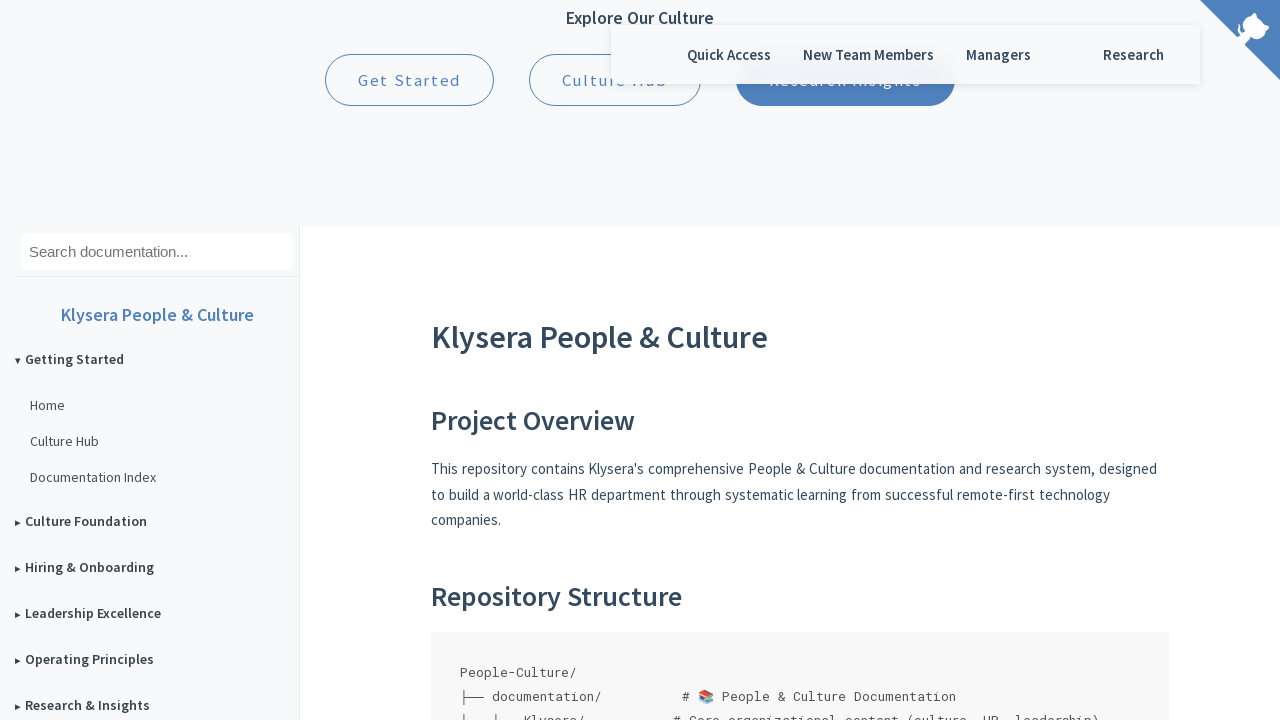

Clicked sidebar header 2 (first click) at (157, 522) on .sidebar h3 >> nth=1
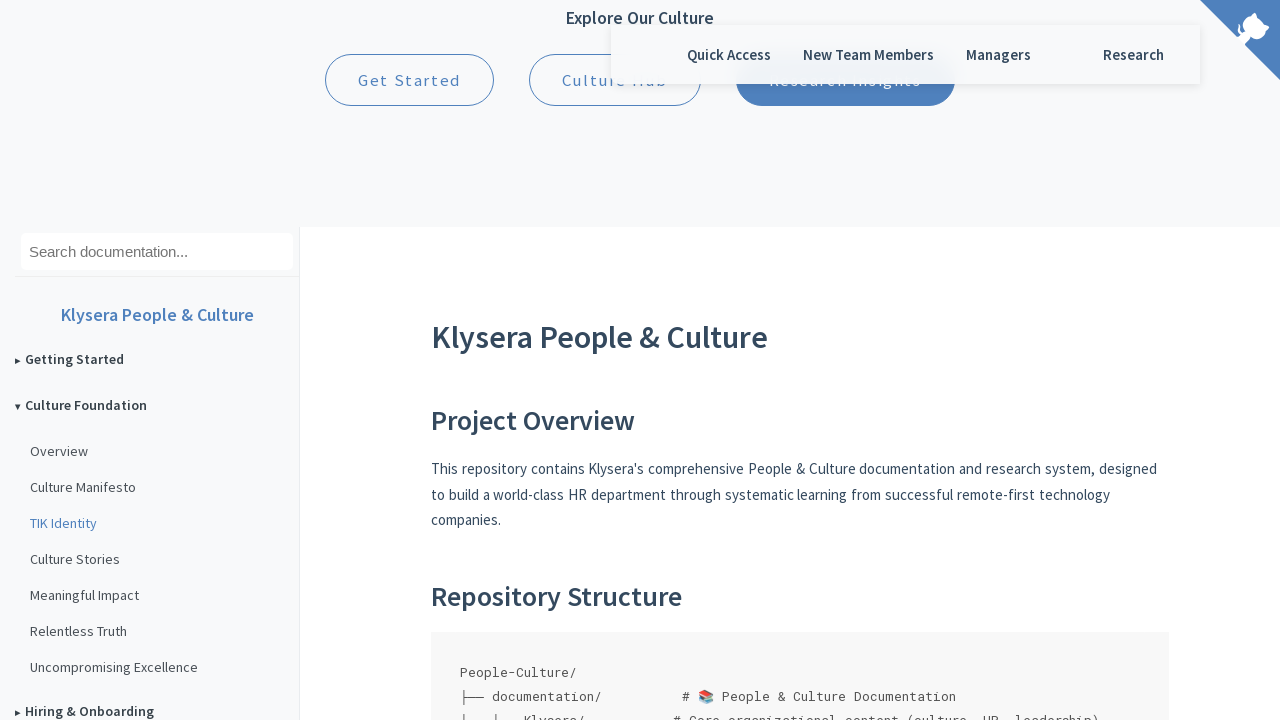

Waited for header 2 interaction to complete
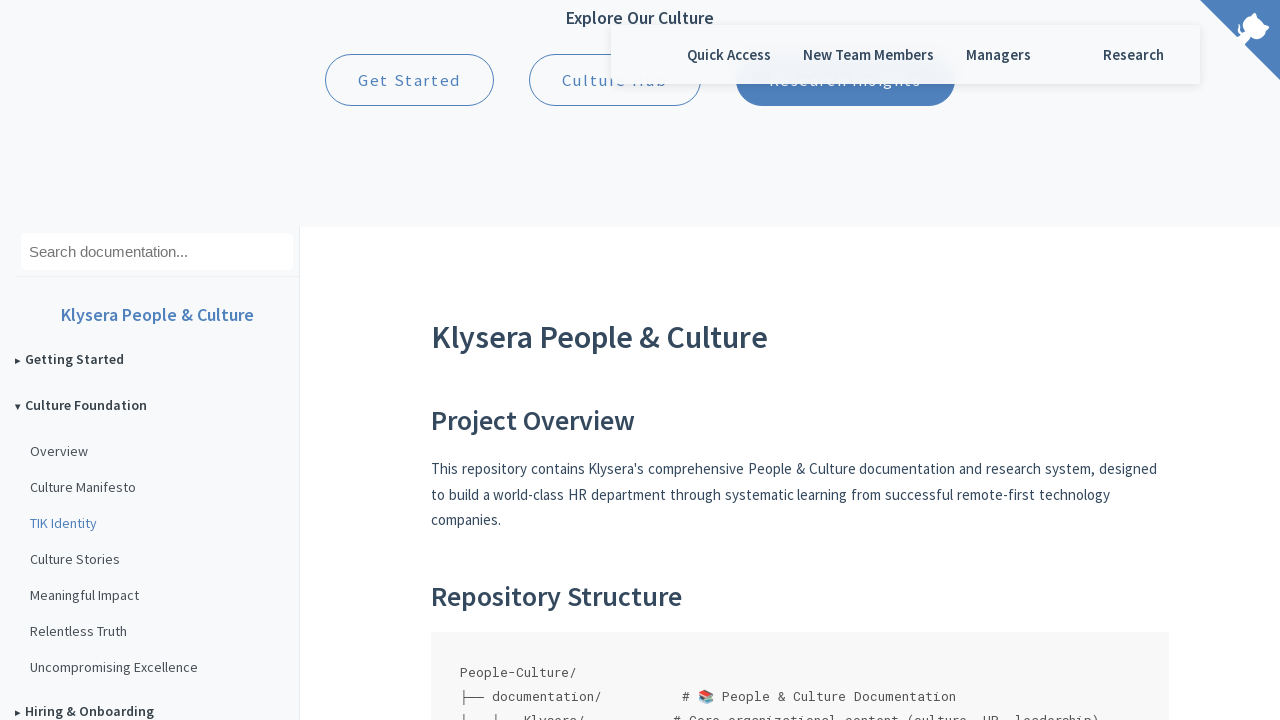

Clicked sidebar header 2 (second click) at (157, 406) on .sidebar h3 >> nth=1
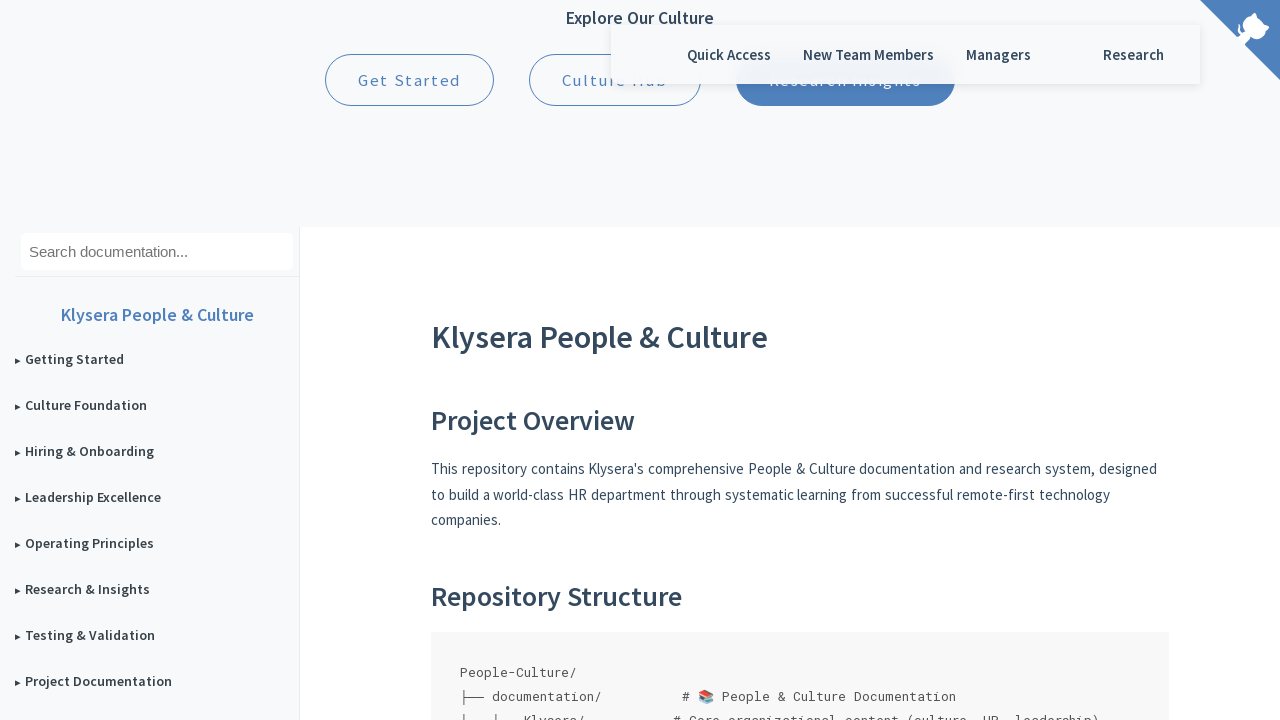

Waited for header 2 interaction to complete
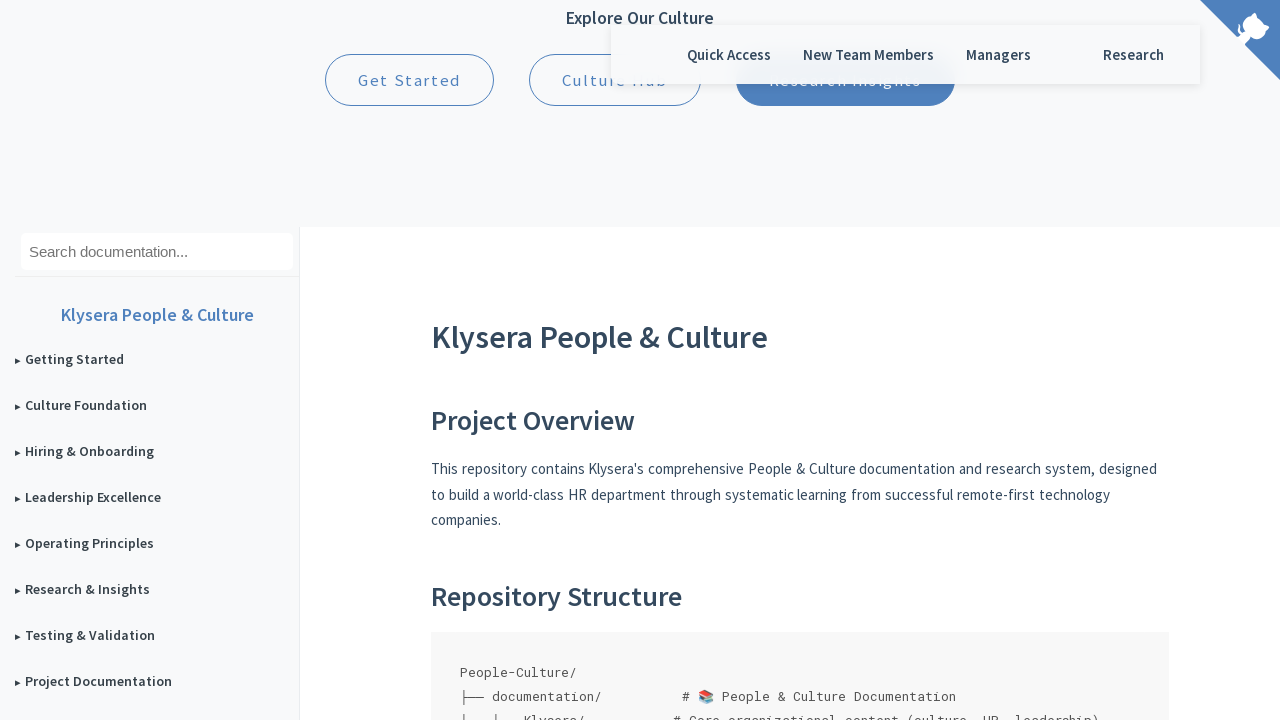

Clicked sidebar header 2 (third click) at (157, 406) on .sidebar h3 >> nth=1
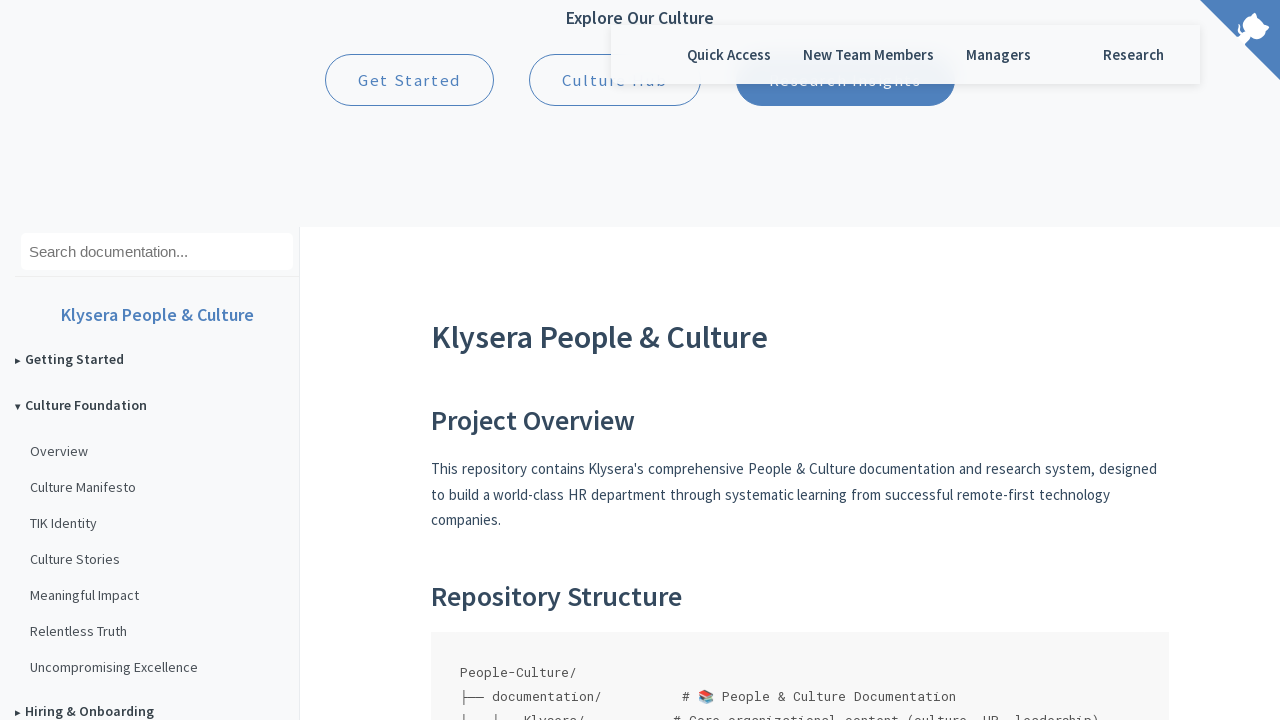

Waited for header 2 interaction to complete
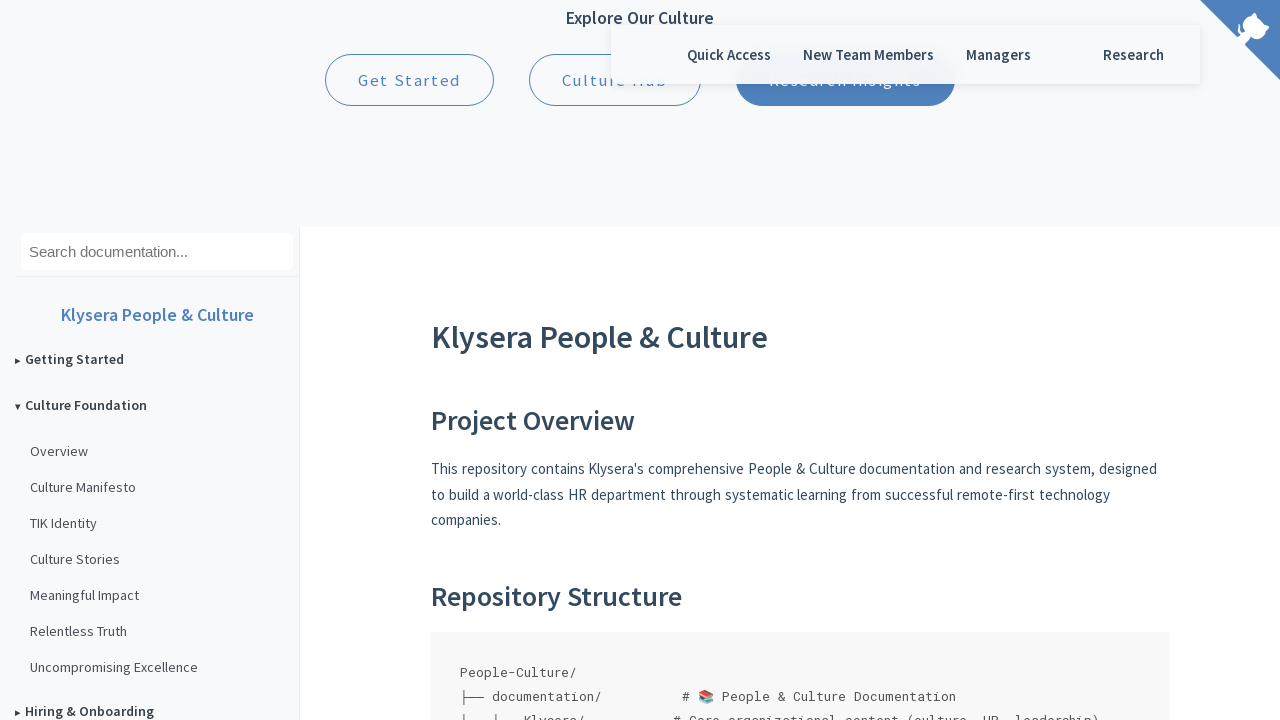

Clicked sidebar header 3 (first click) at (157, 704) on .sidebar h3 >> nth=2
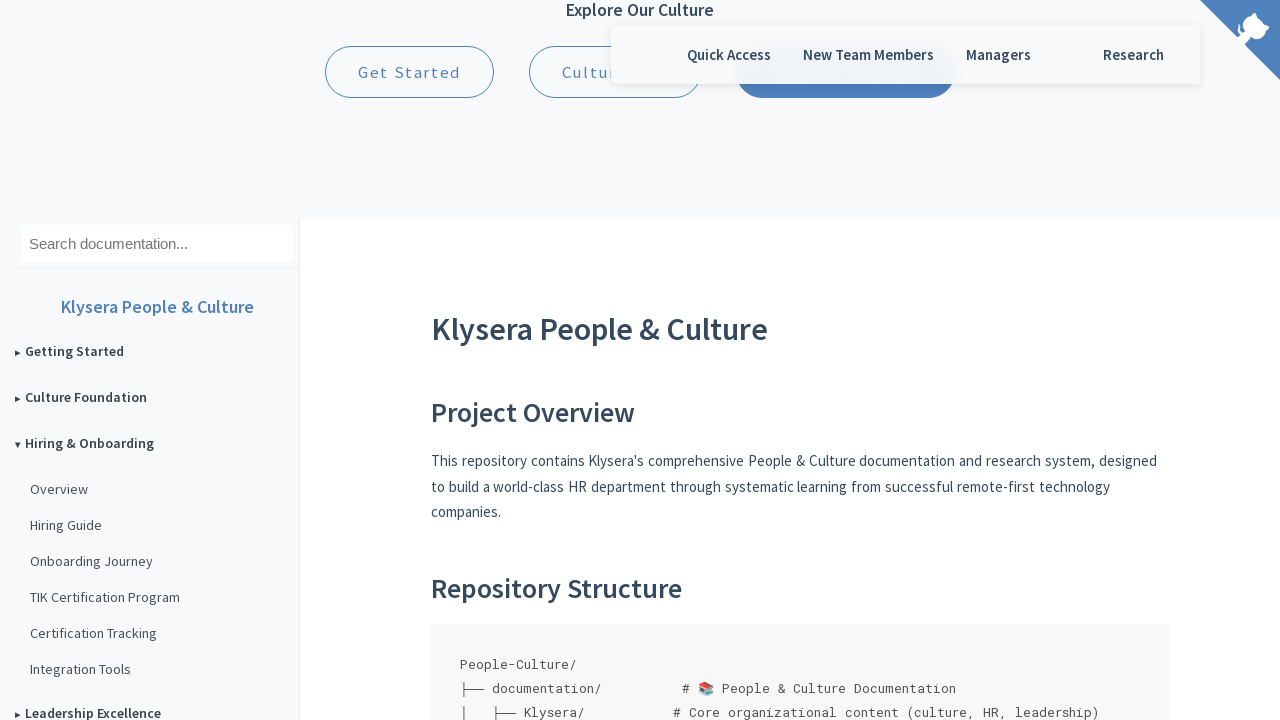

Waited for header 3 interaction to complete
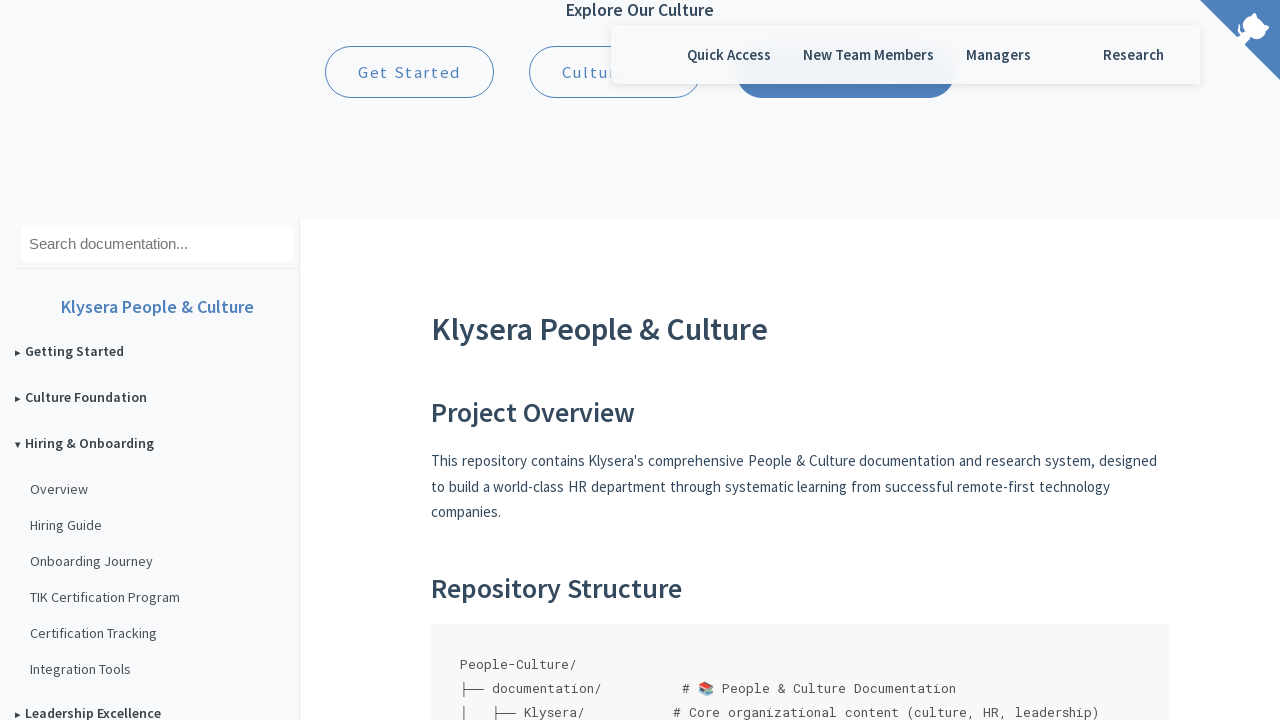

Clicked sidebar header 3 (second click) at (157, 444) on .sidebar h3 >> nth=2
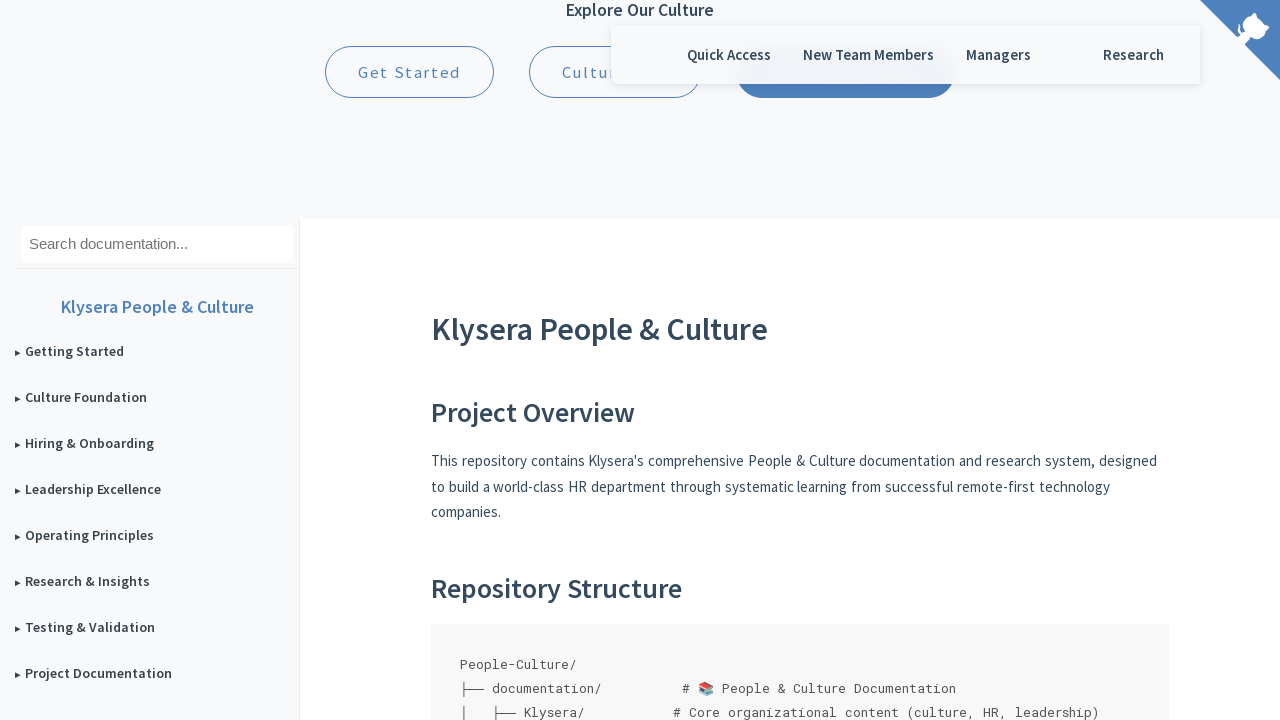

Waited for header 3 interaction to complete
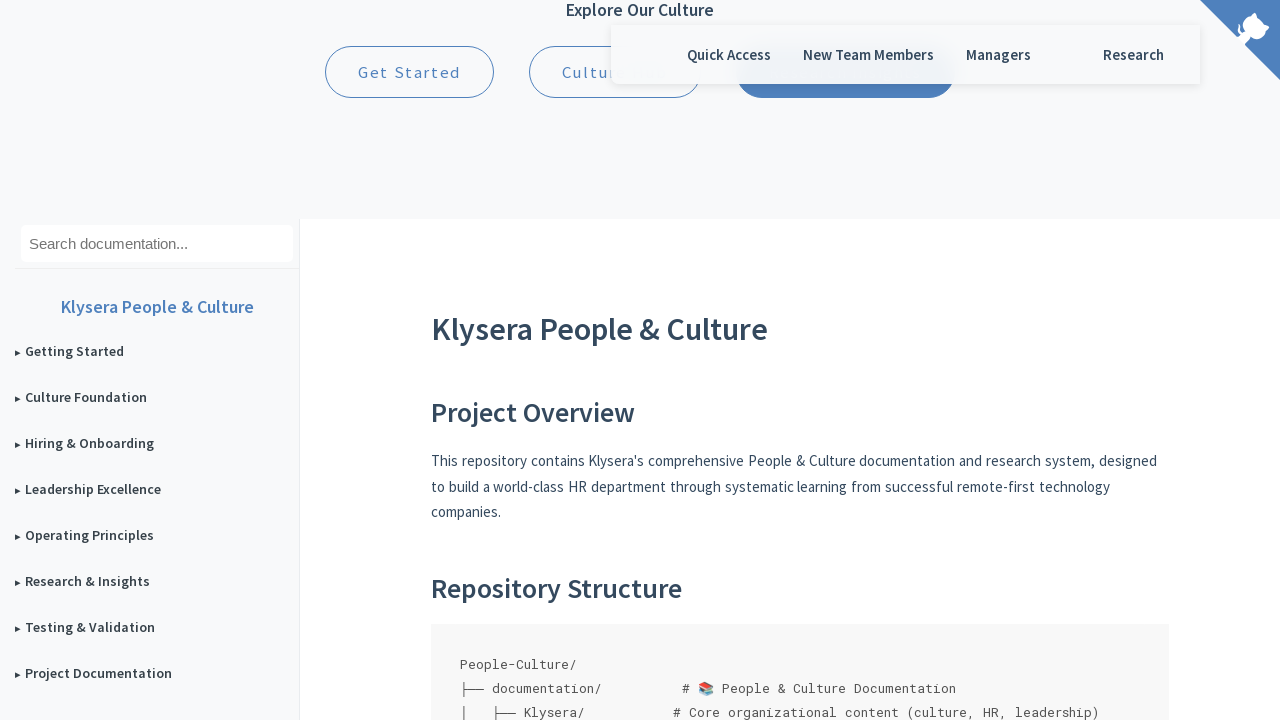

Clicked sidebar header 3 (third click) at (157, 444) on .sidebar h3 >> nth=2
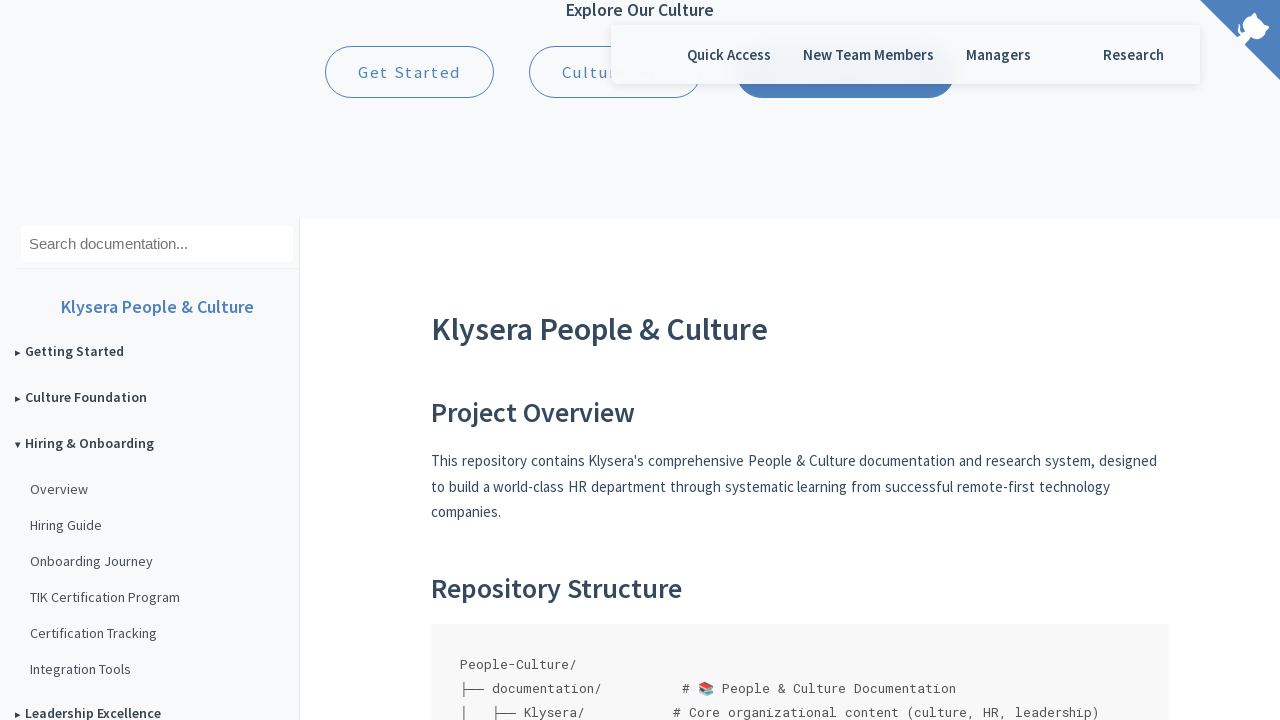

Waited for header 3 interaction to complete
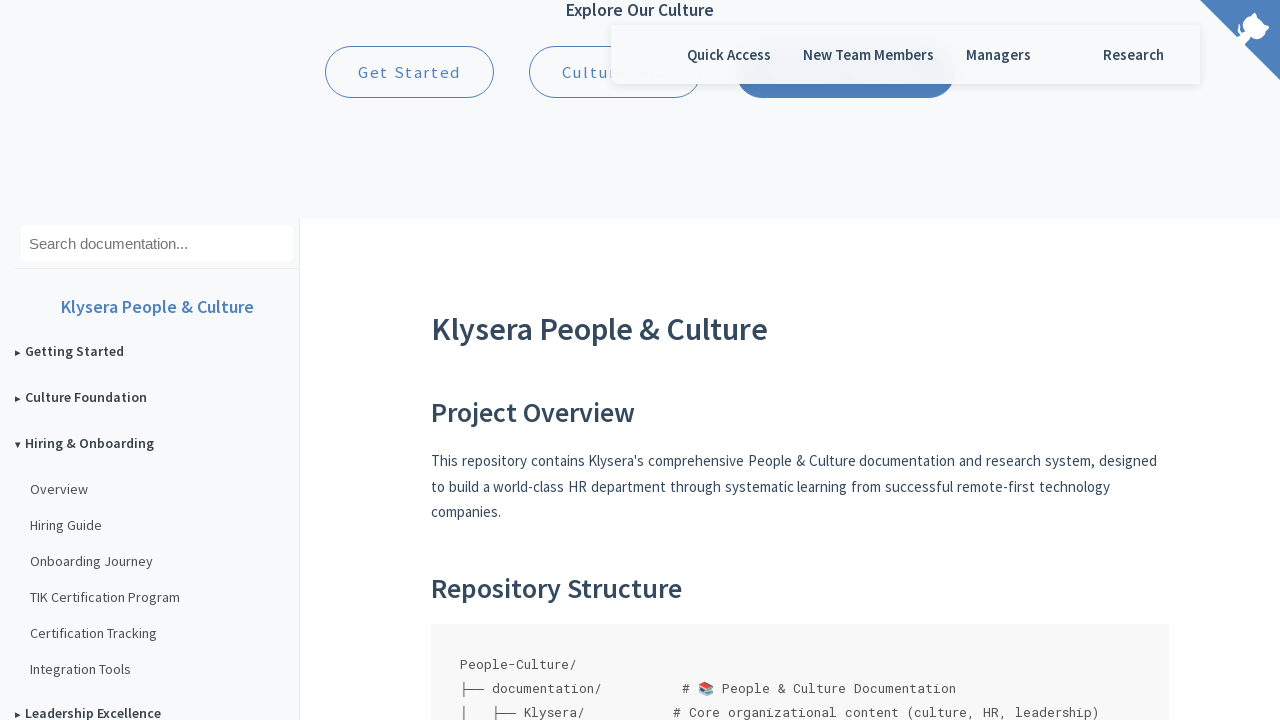

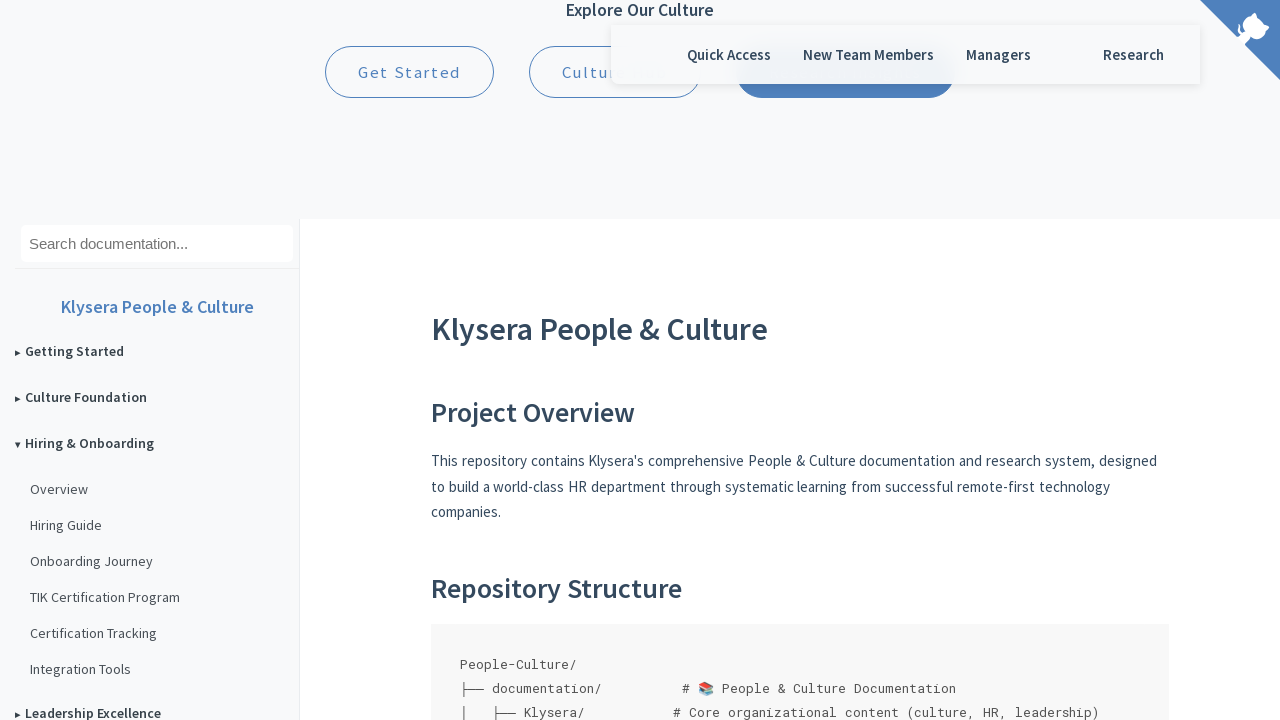